Tests mortgage calculator dropdown interactions by selecting a loan type (FHA) and a start month (Jun) from dropdown menus

Starting URL: https://www.mortgagecalculator.org

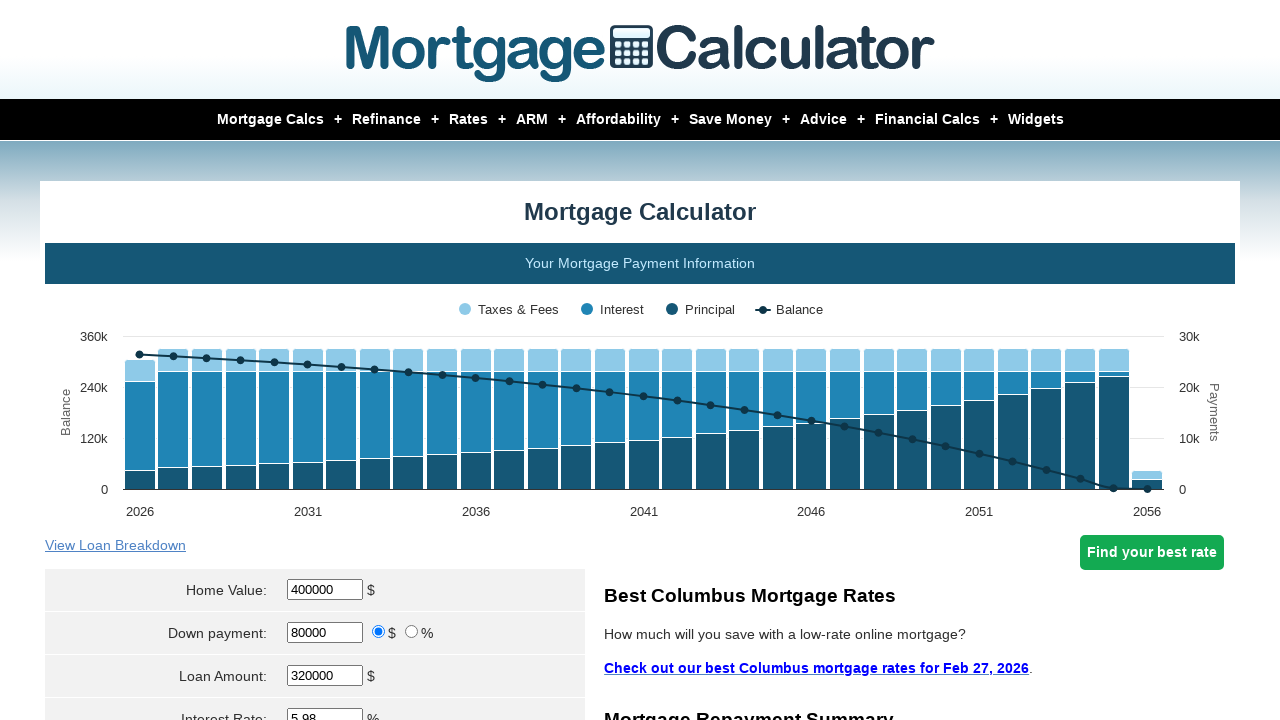

Selected 'FHA' from the loan type dropdown on select[name='param[milserve]']
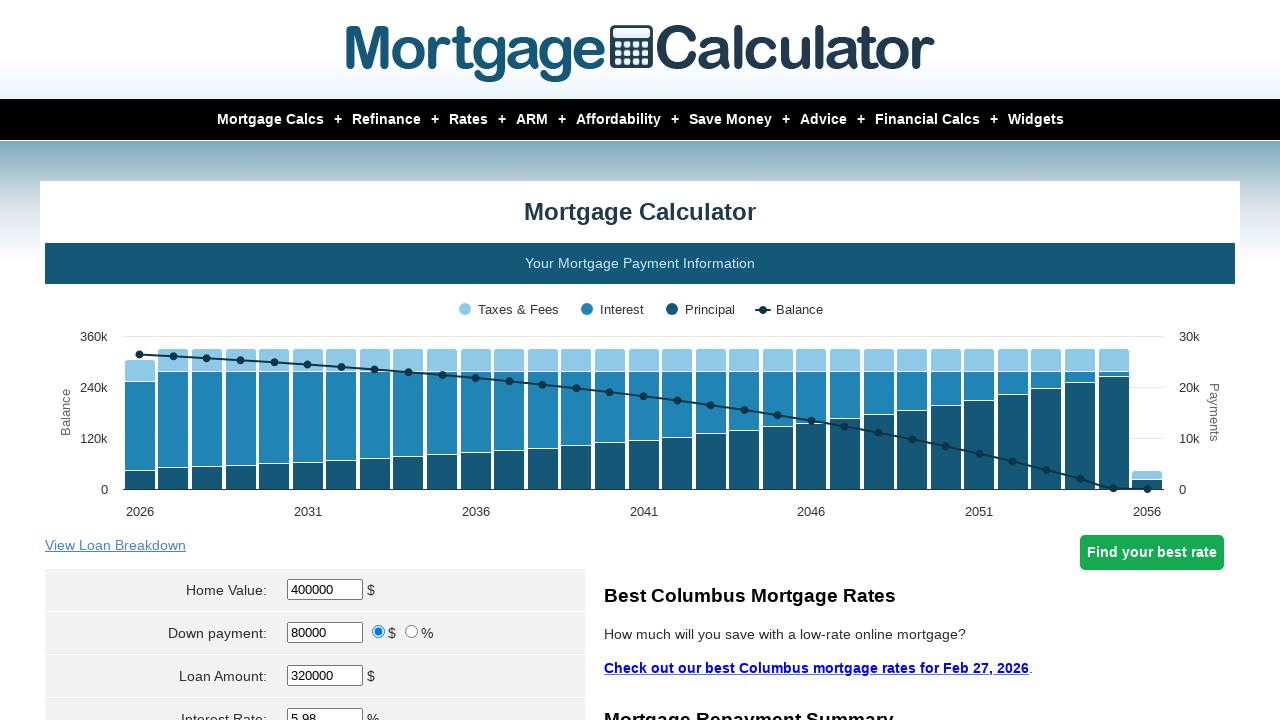

Clicked on the start month dropdown at (301, 360) on select[name='param[start_month]']
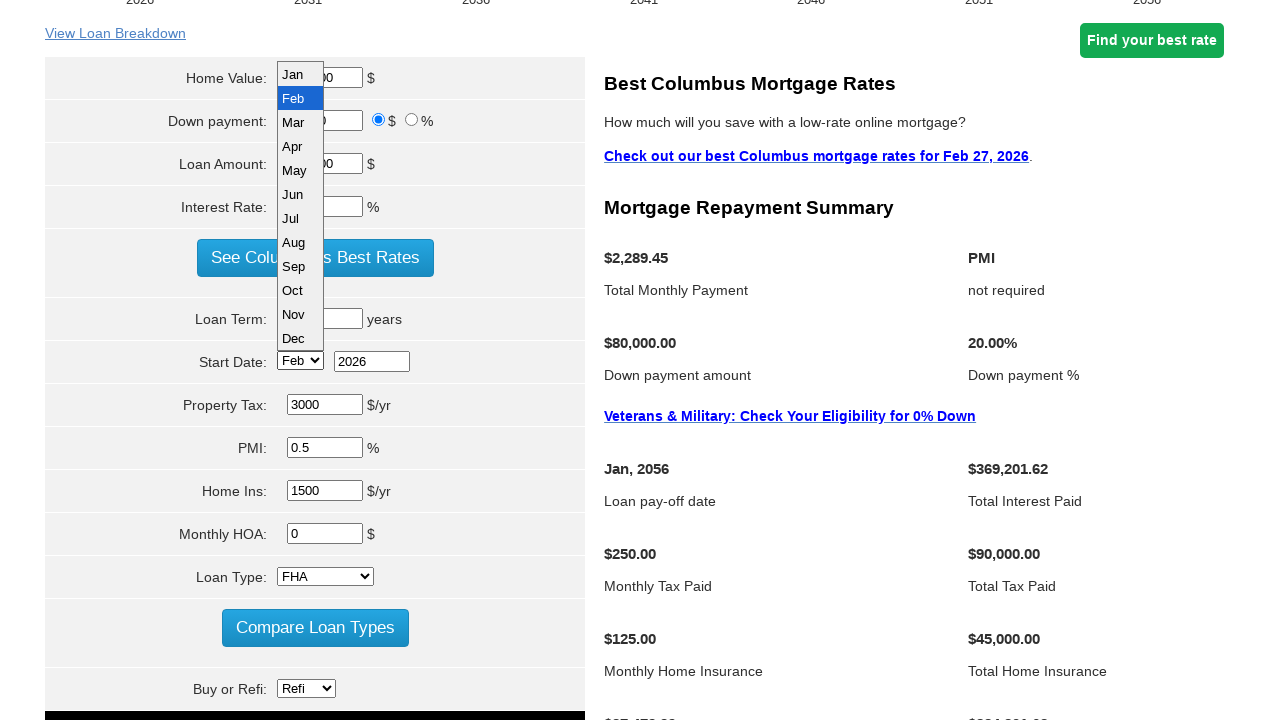

Selected 'Jun' from the start month dropdown on select[name='param[start_month]']
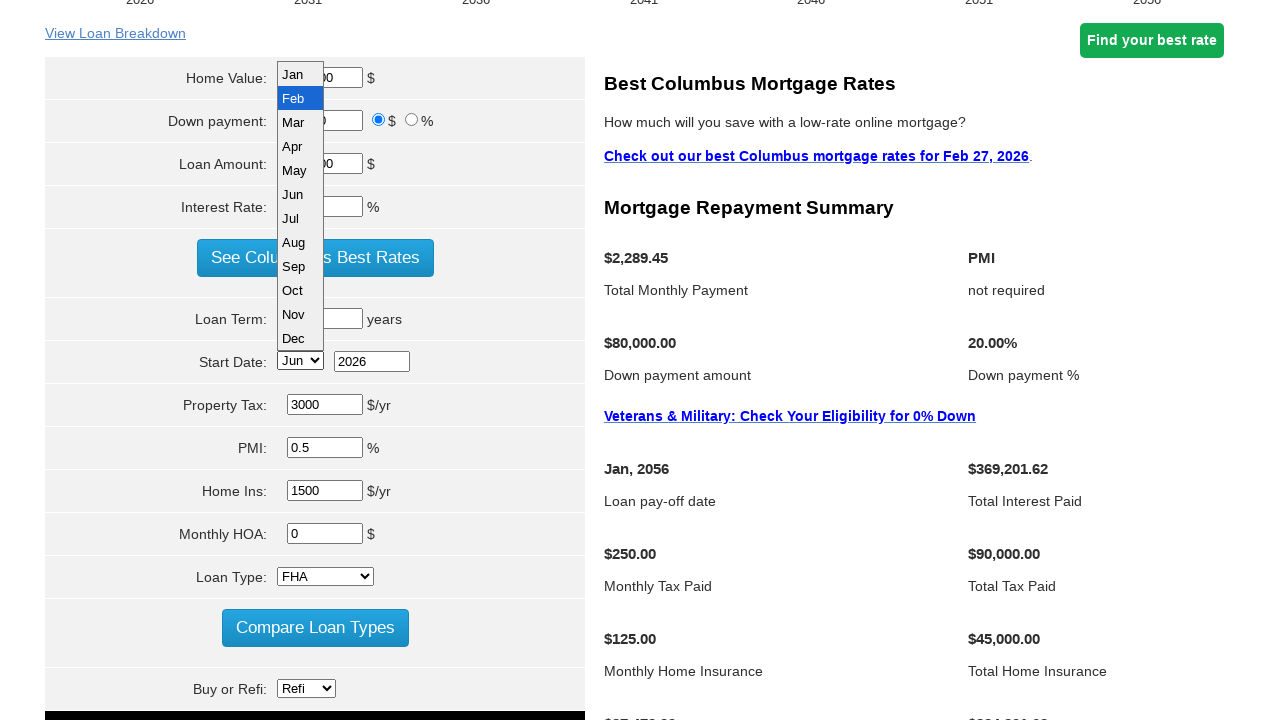

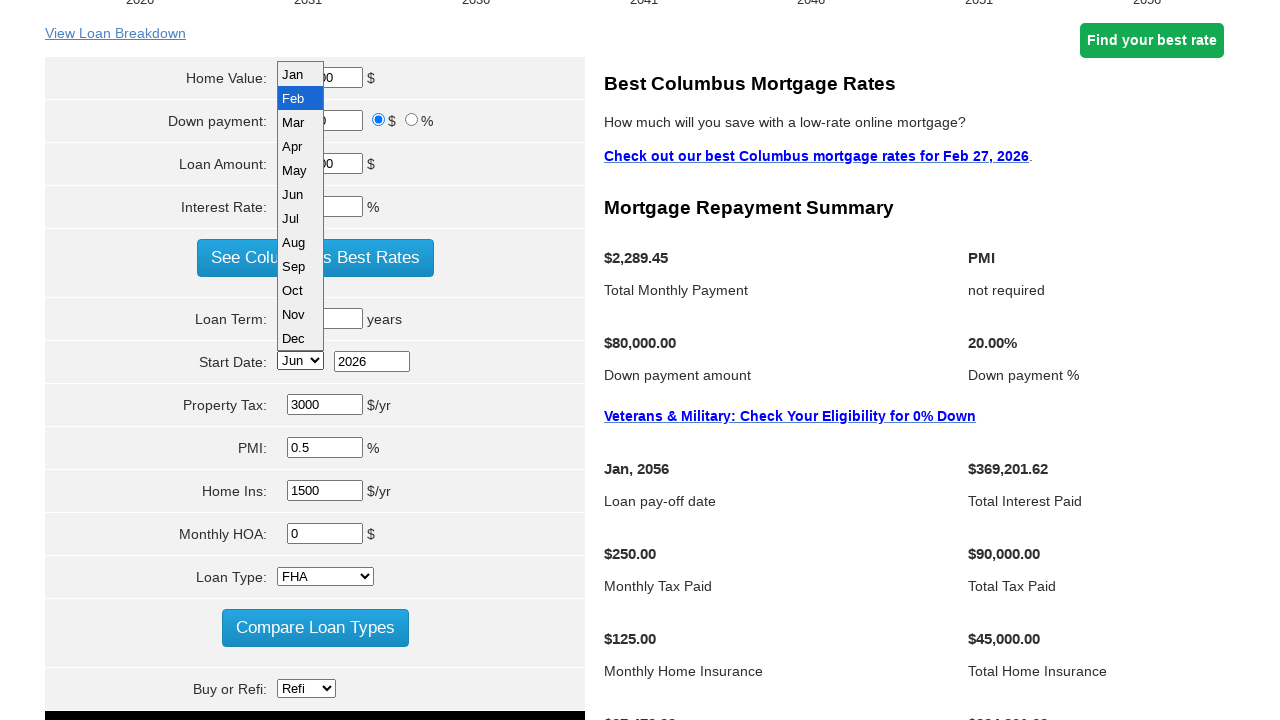